Tests the GlobalsQA Banking demo by logging in as a manager, adding a new customer with test data, and verifying the customer appears in the search results.

Starting URL: https://www.globalsqa.com/angularJs-protractor/BankingProject/#/login

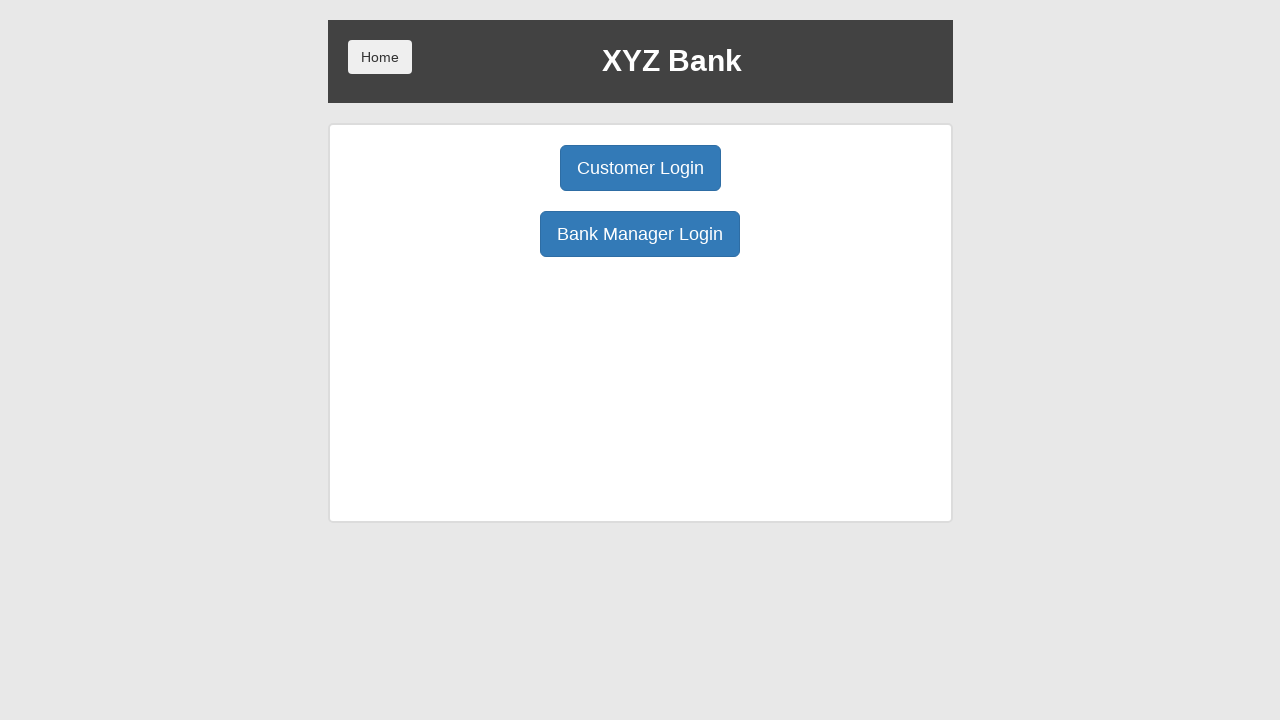

Clicked Manager Login button at (640, 234) on xpath=//button[@ng-click='manager()']
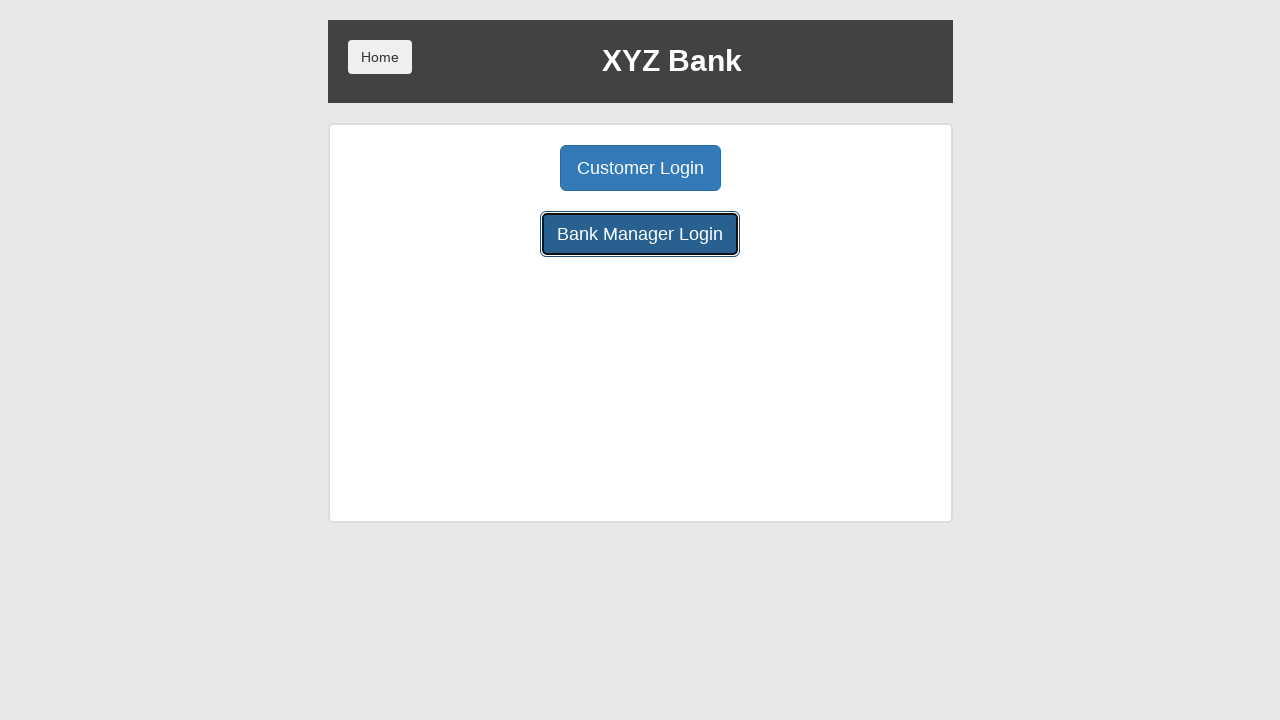

Clicked Add Customer button at (502, 168) on xpath=//button[@ng-click='addCust()']
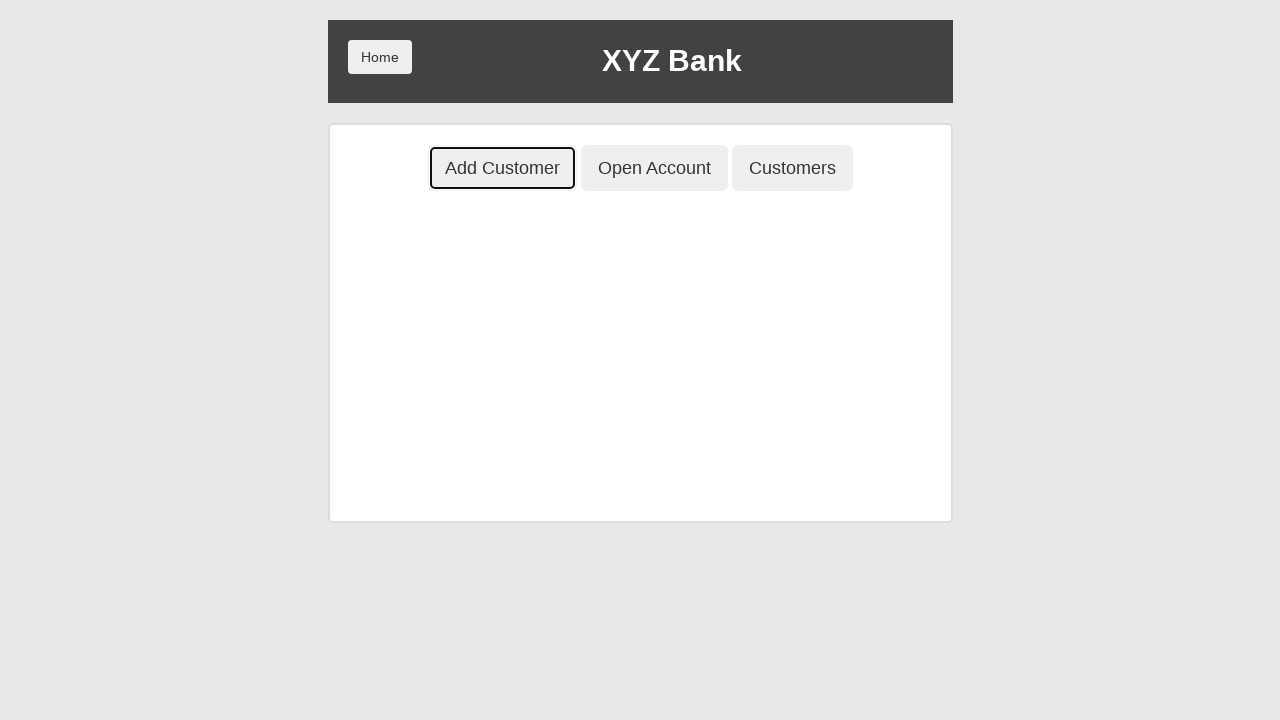

Filled first name field with 'testPV' on //input[@ng-model='fName']
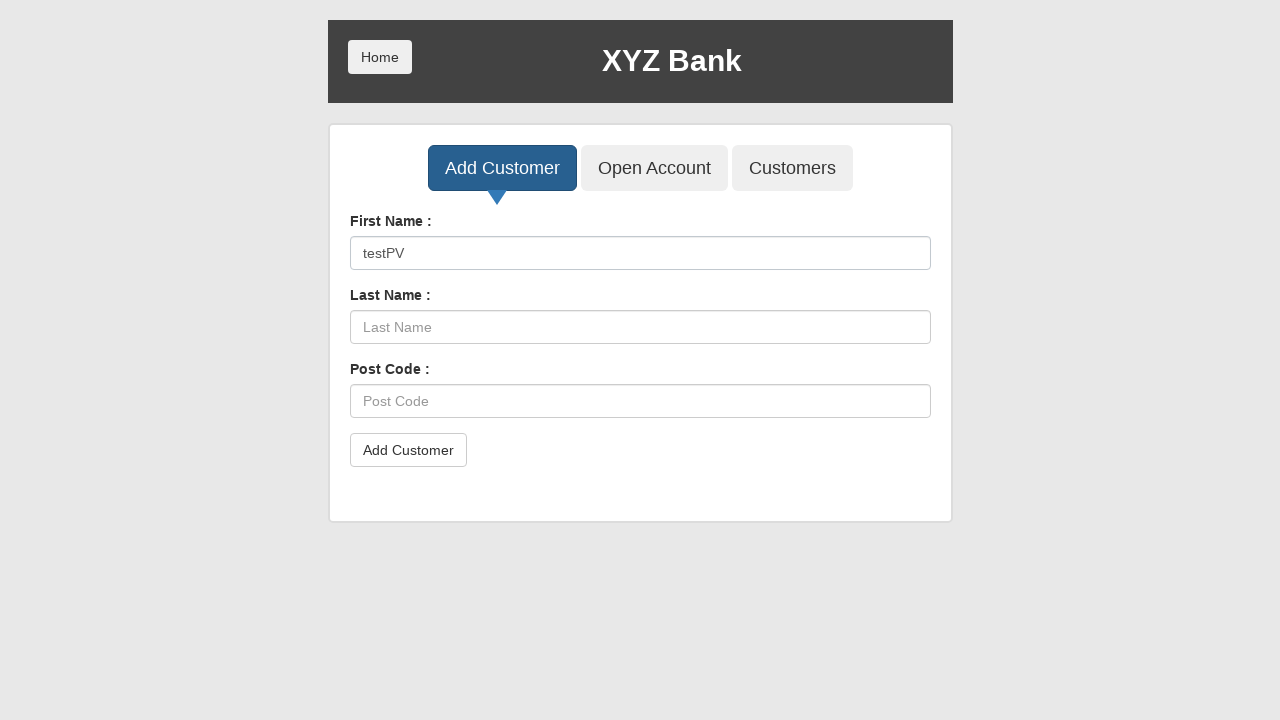

Filled last name field with 'testPV' on //input[@ng-model='lName']
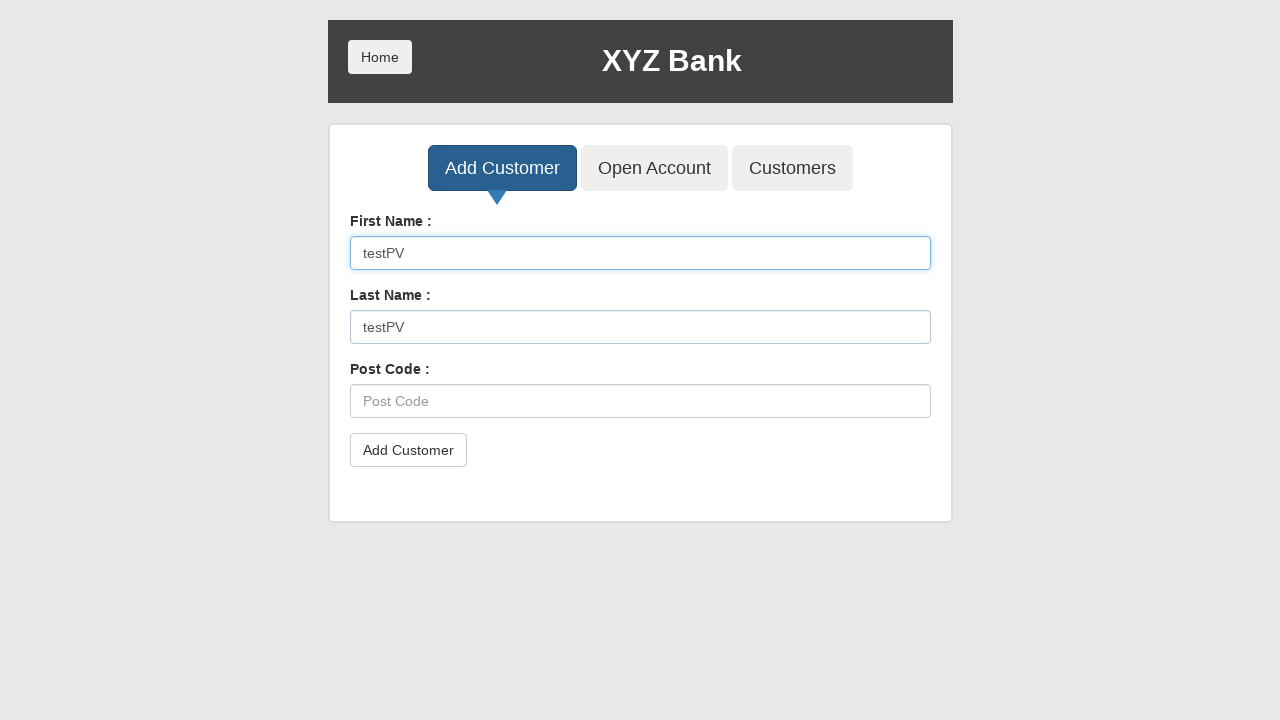

Filled post code field with 'testPV' on //input[@ng-model='postCd']
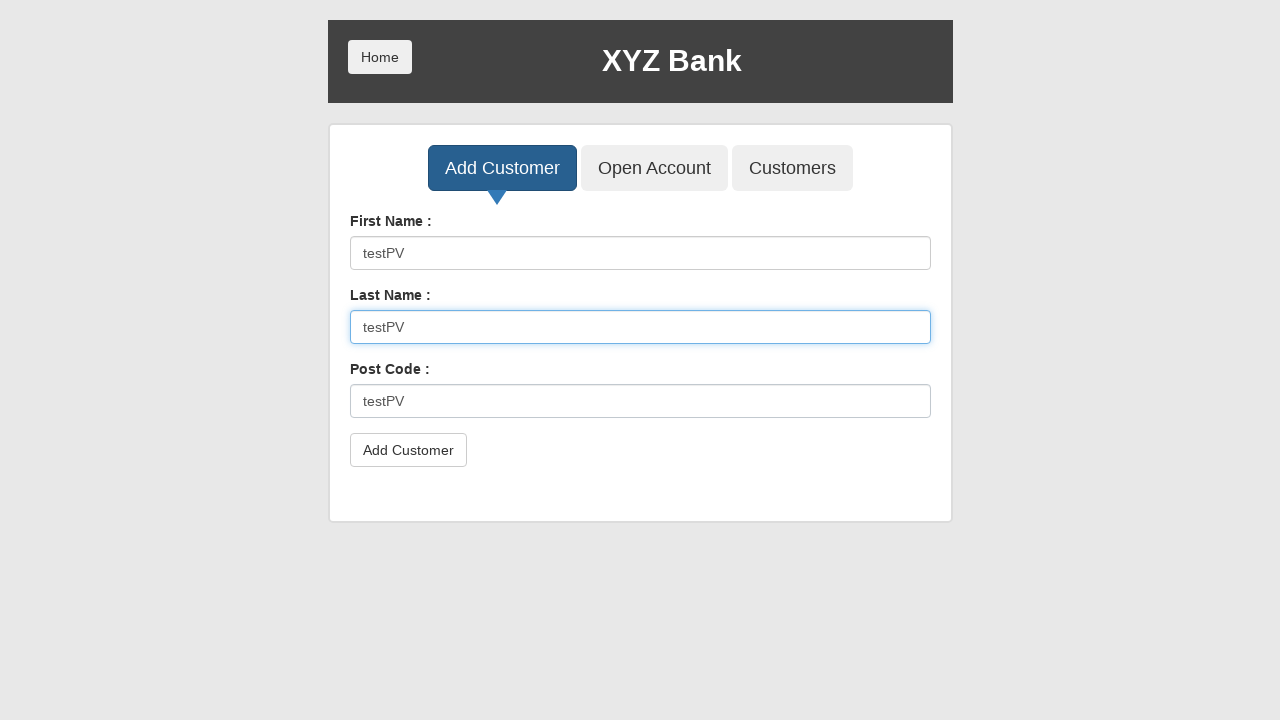

Clicked submit button to create new customer at (408, 450) on xpath=//button[@type='submit']
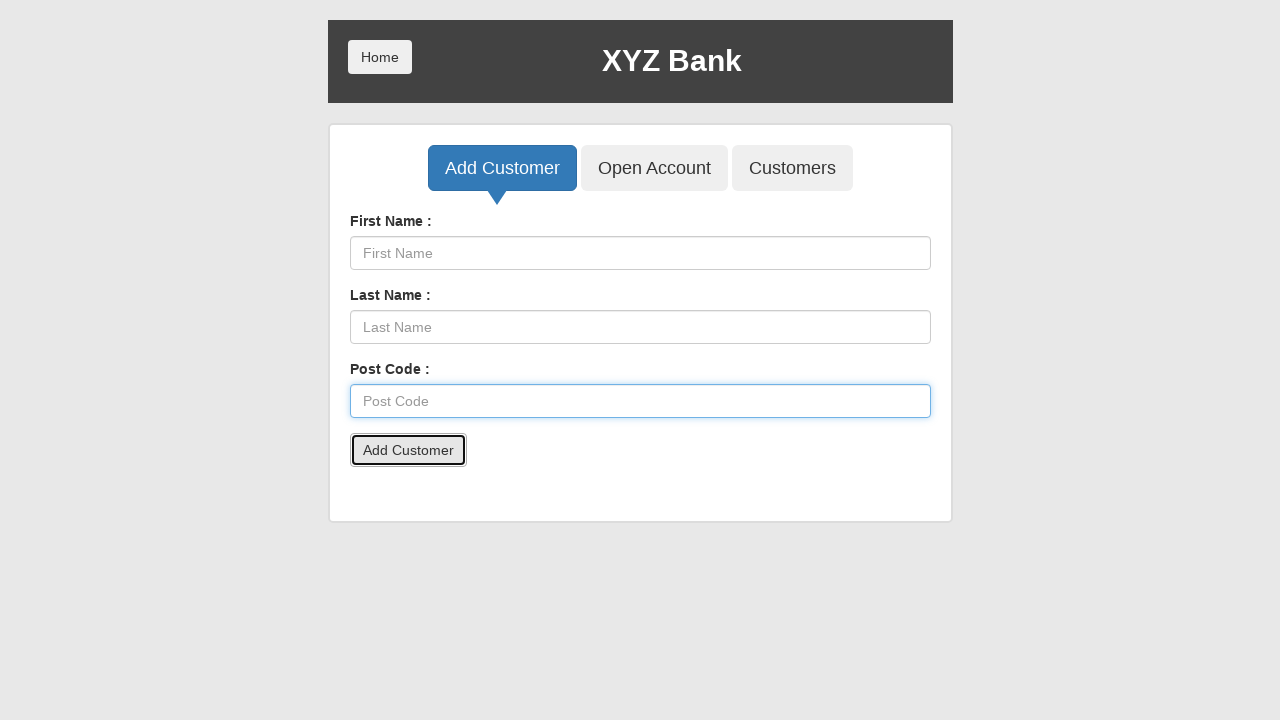

Accepted confirmation dialog
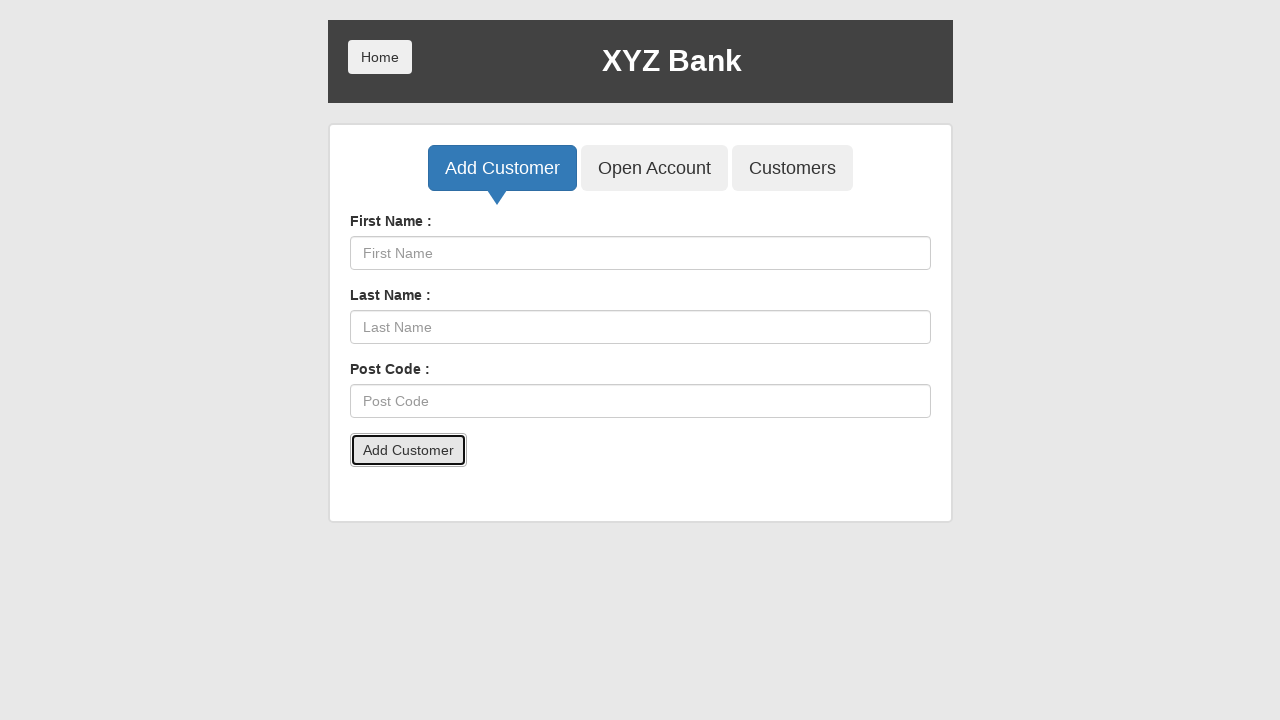

Waited 500ms for page to stabilize
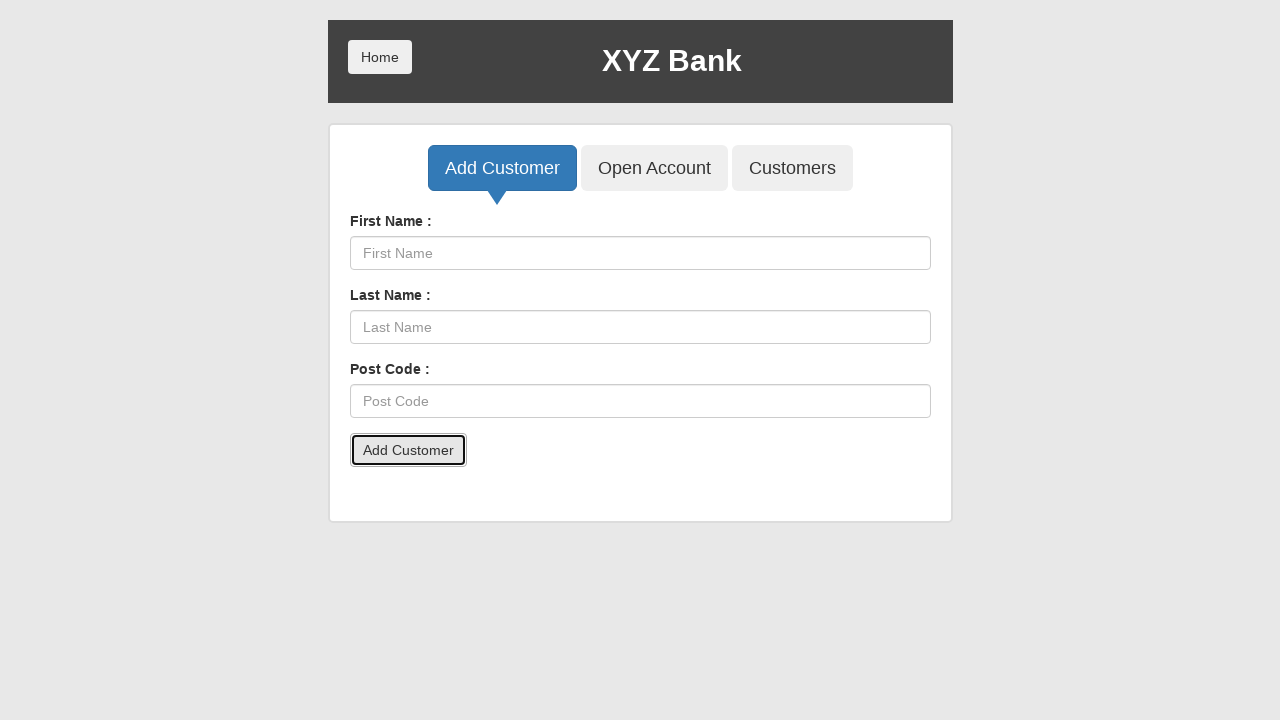

Clicked Customers button to view customer list at (792, 168) on xpath=//button[@ng-click='showCust()']
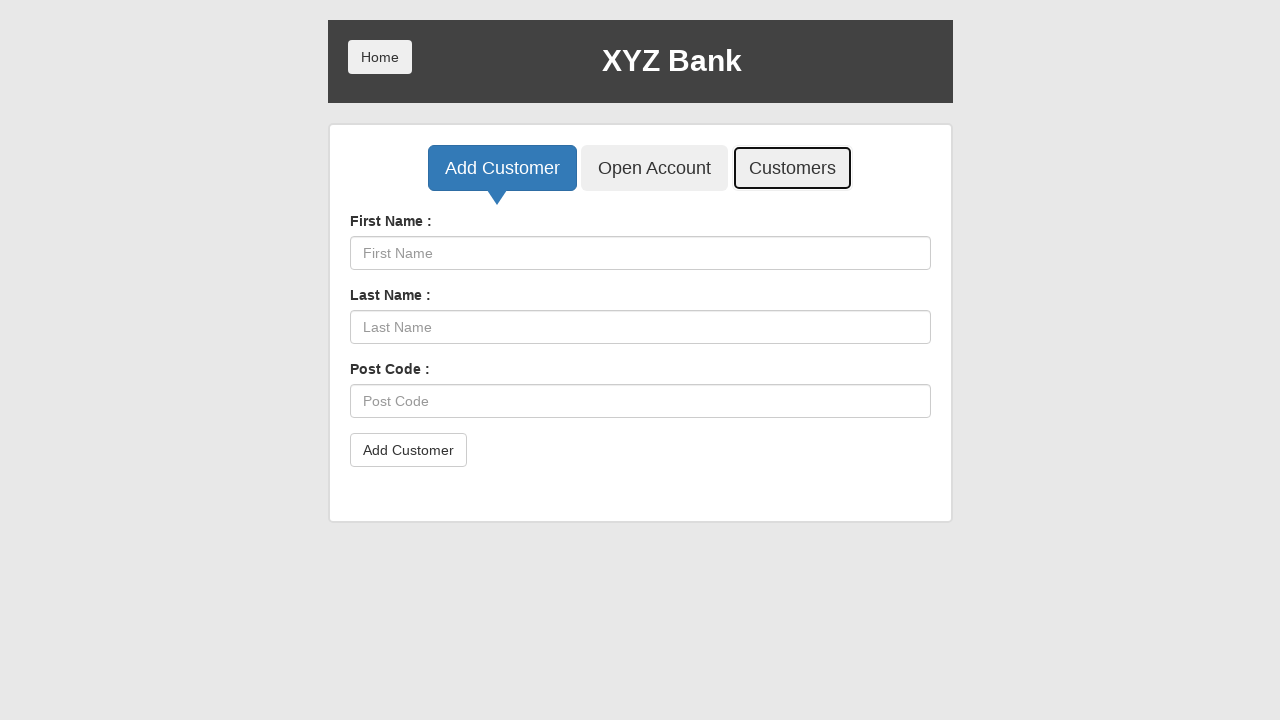

Entered 'testPV' in customer search field on //input[@ng-model='searchCustomer']
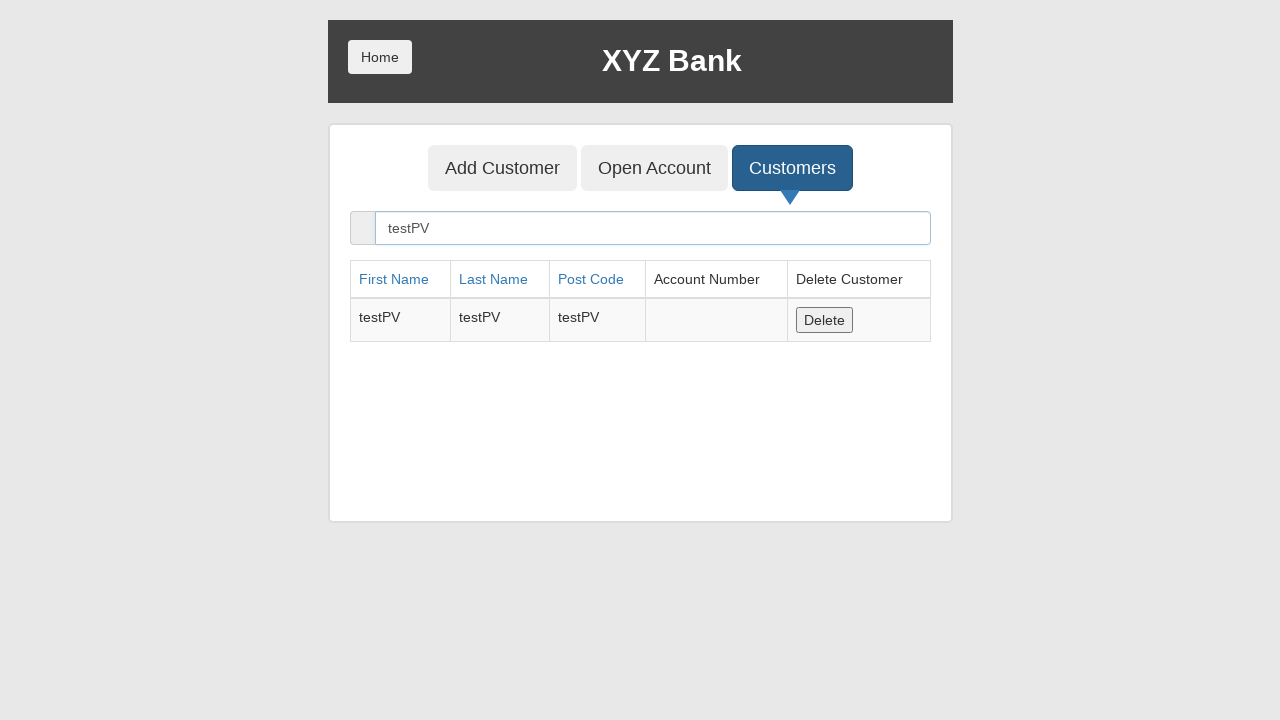

Search results loaded and new customer verified in list
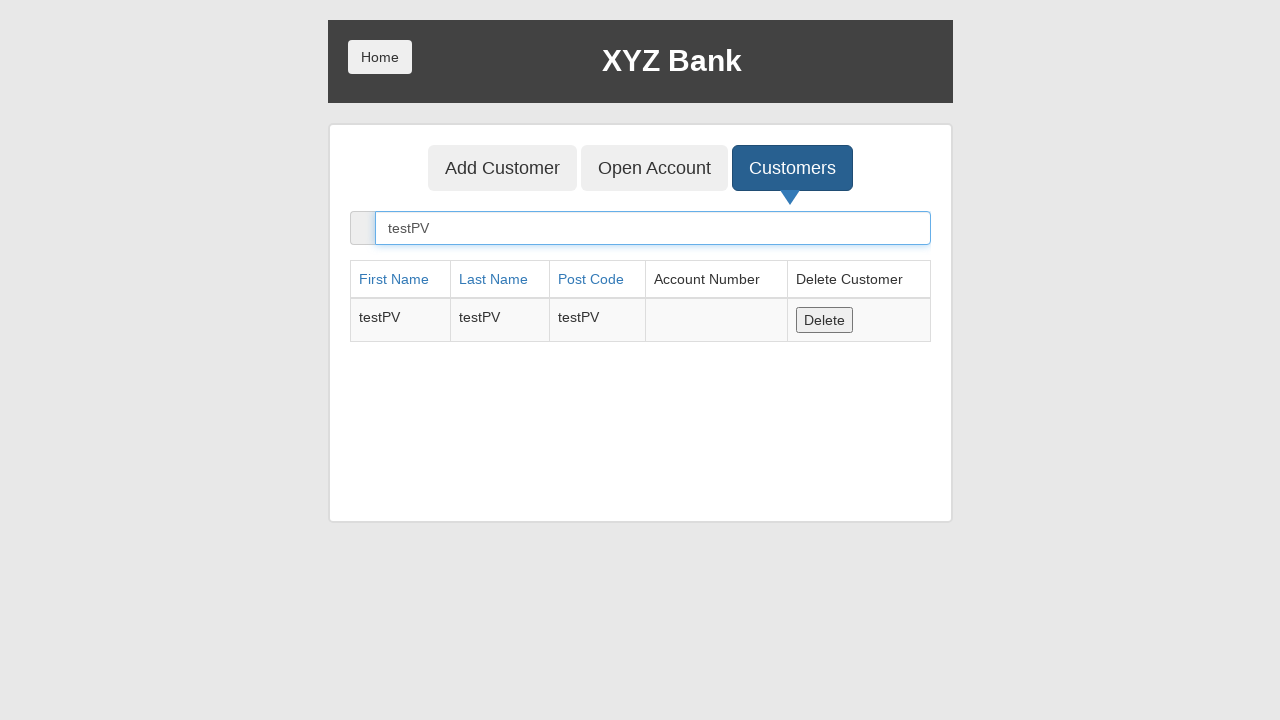

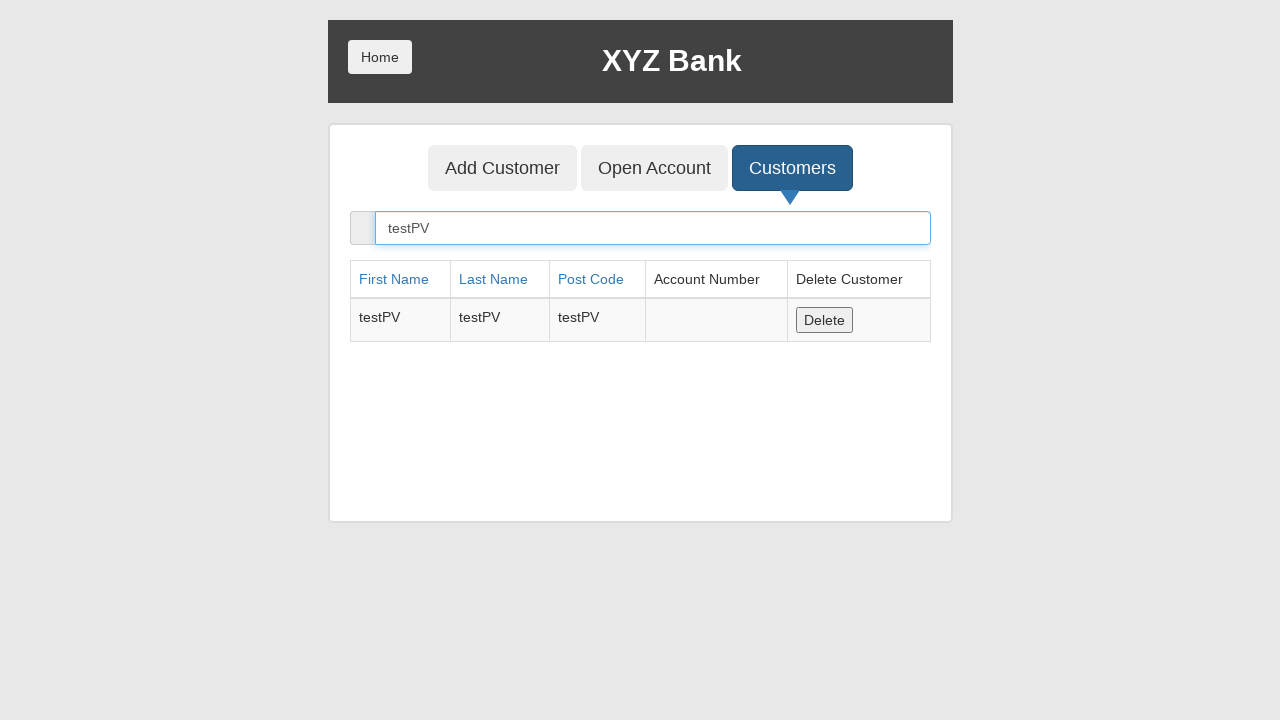